Tests right-click context menu functionality by performing a context click on a designated area, handling the resulting alert, then clicking a link to navigate to a new page and verifying the page heading.

Starting URL: https://the-internet.herokuapp.com/context_menu

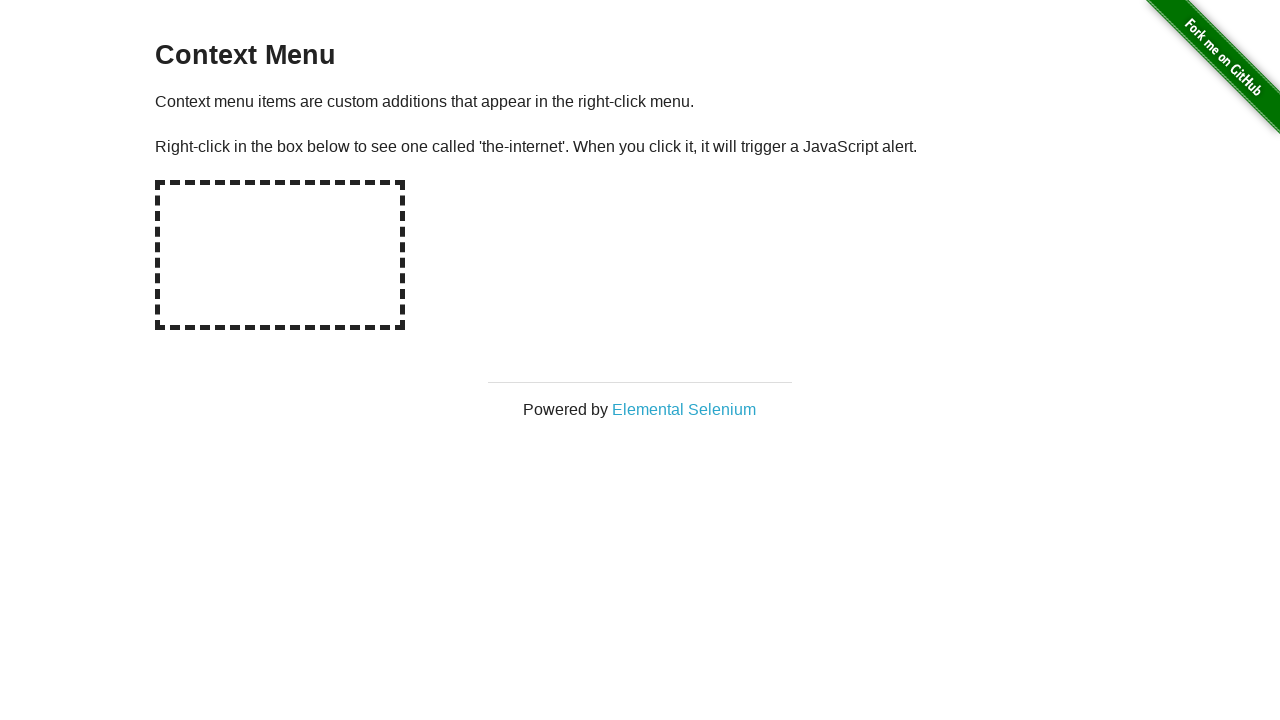

Right-clicked on the bordered area to open context menu at (280, 255) on #hot-spot
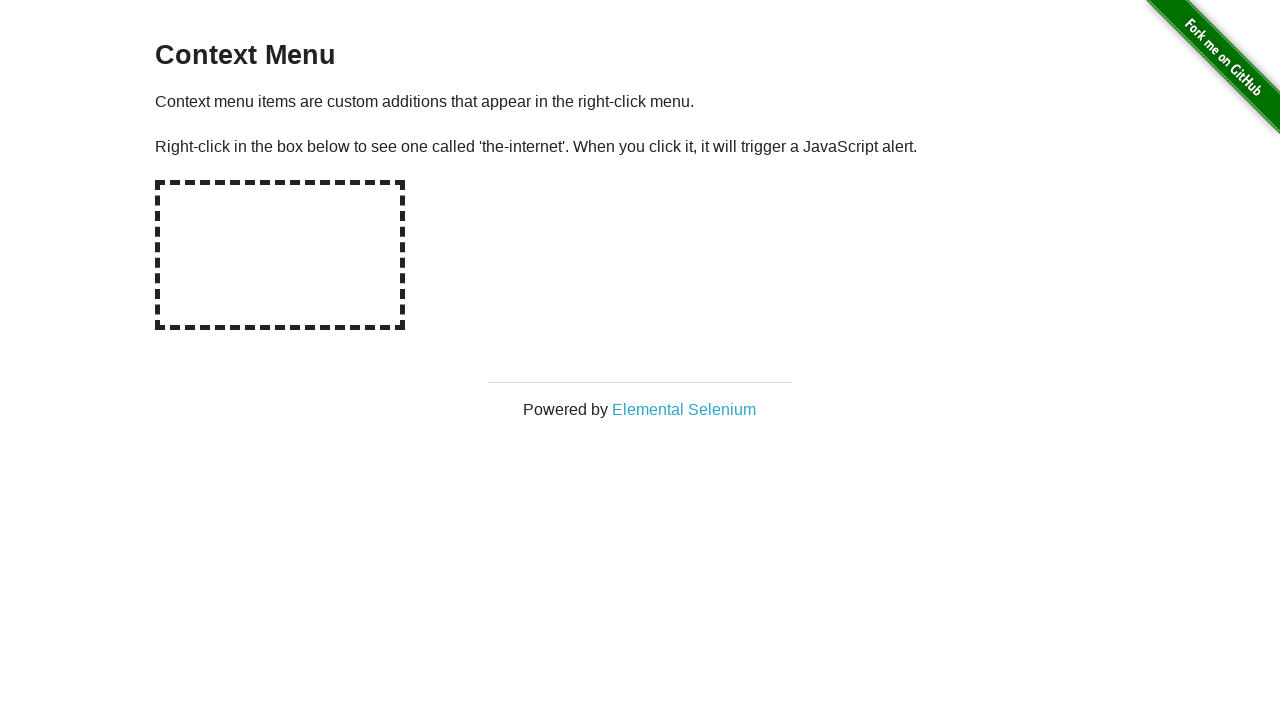

Retrieved alert text from window object
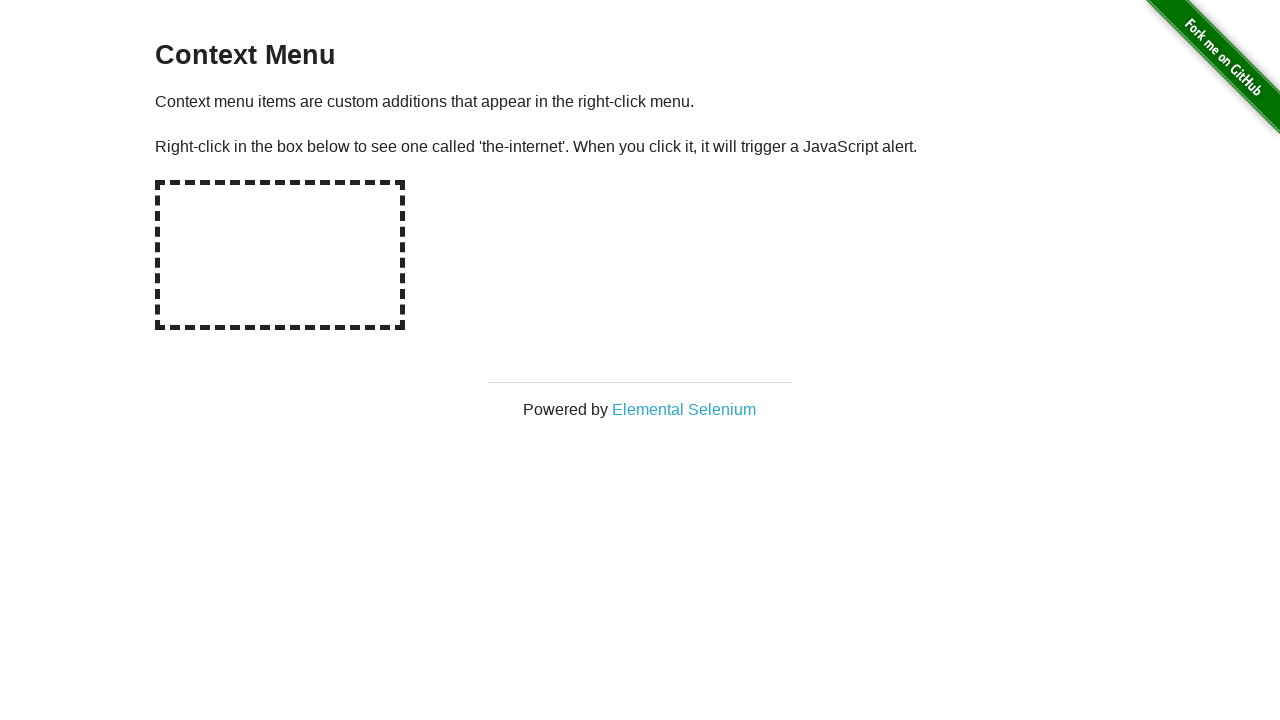

Set up dialog handler to accept alerts
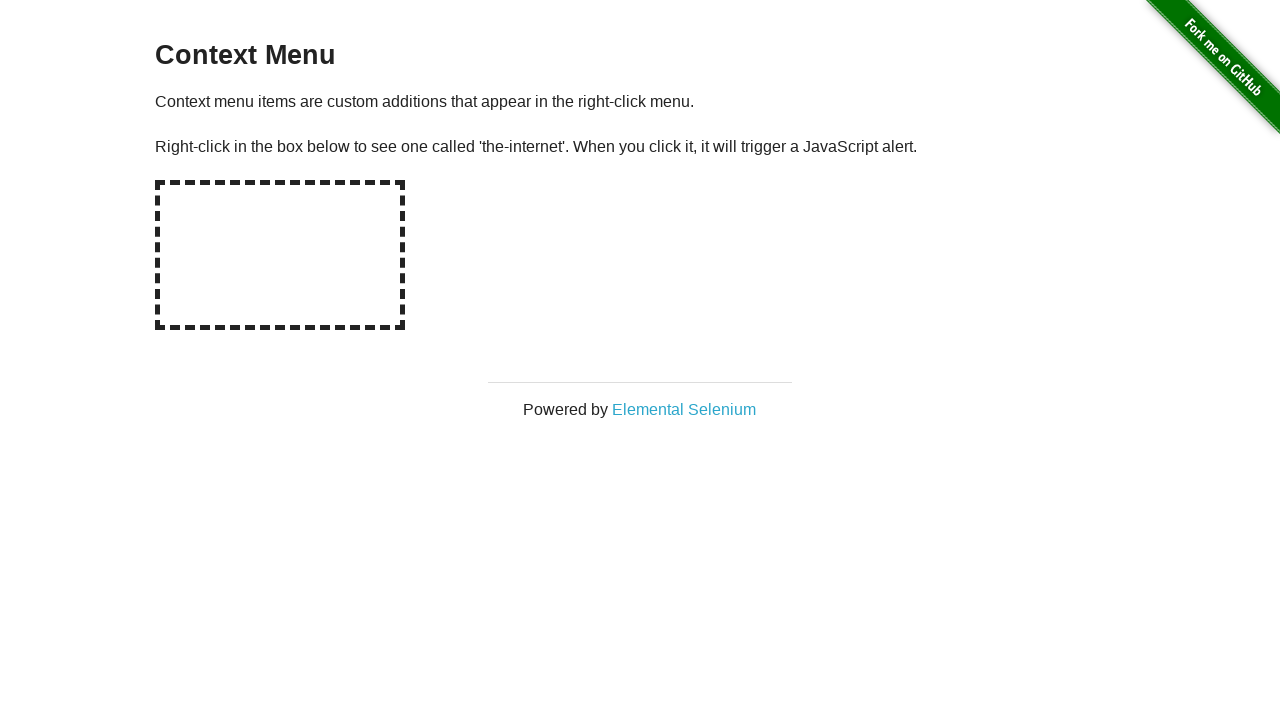

Reset alert text in window object
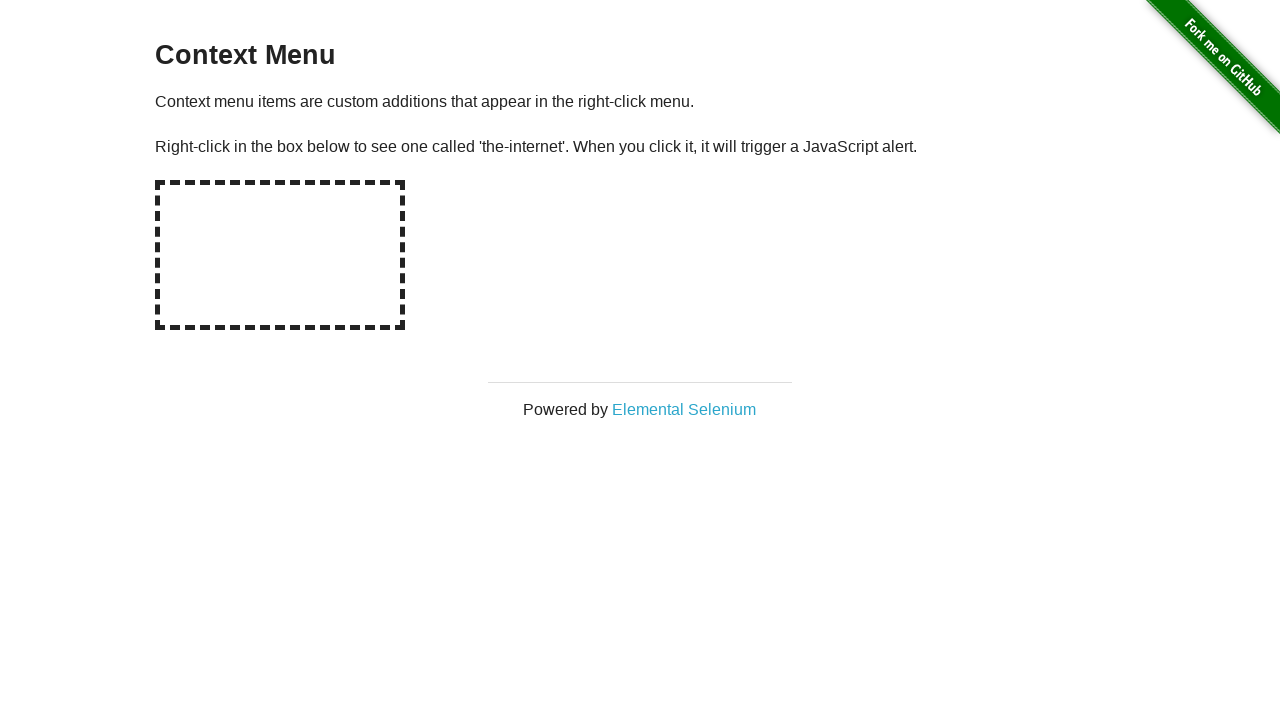

Registered dialog handler to verify and accept alert message
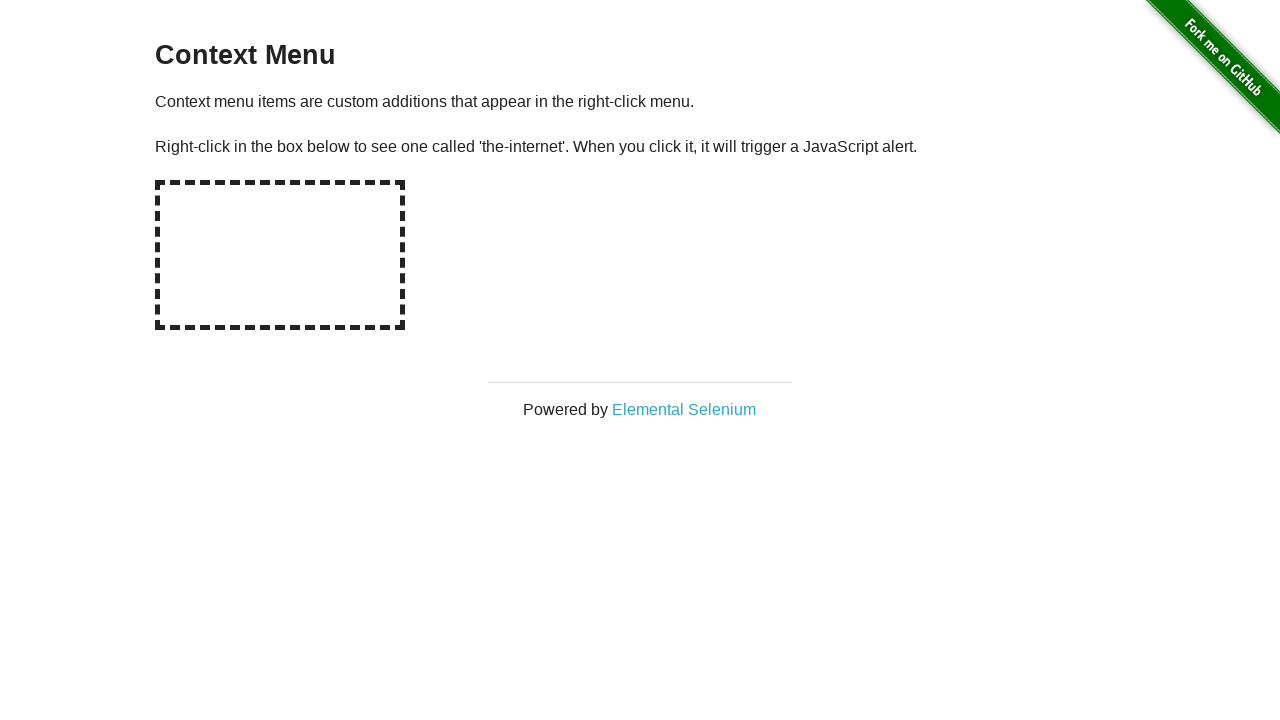

Right-clicked on bordered area to trigger context menu and alert at (280, 255) on #hot-spot
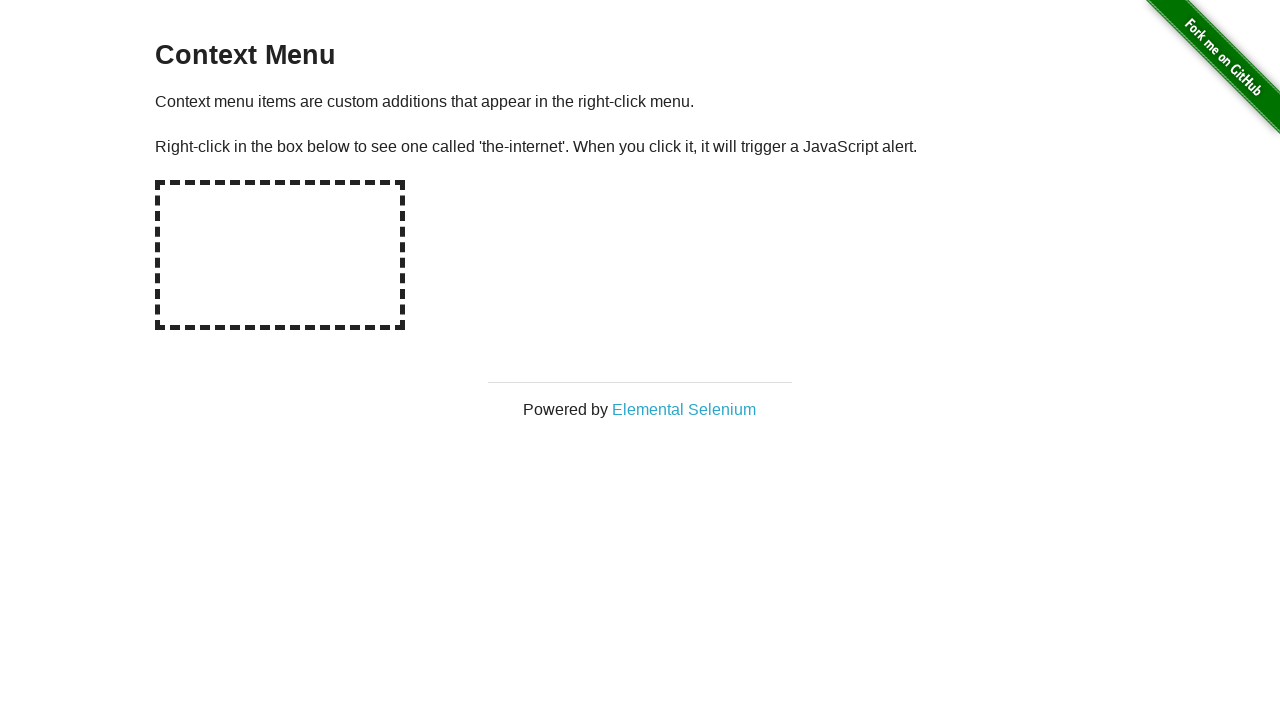

Clicked 'Elemental Selenium' link to open new page at (684, 409) on text=Elemental Selenium
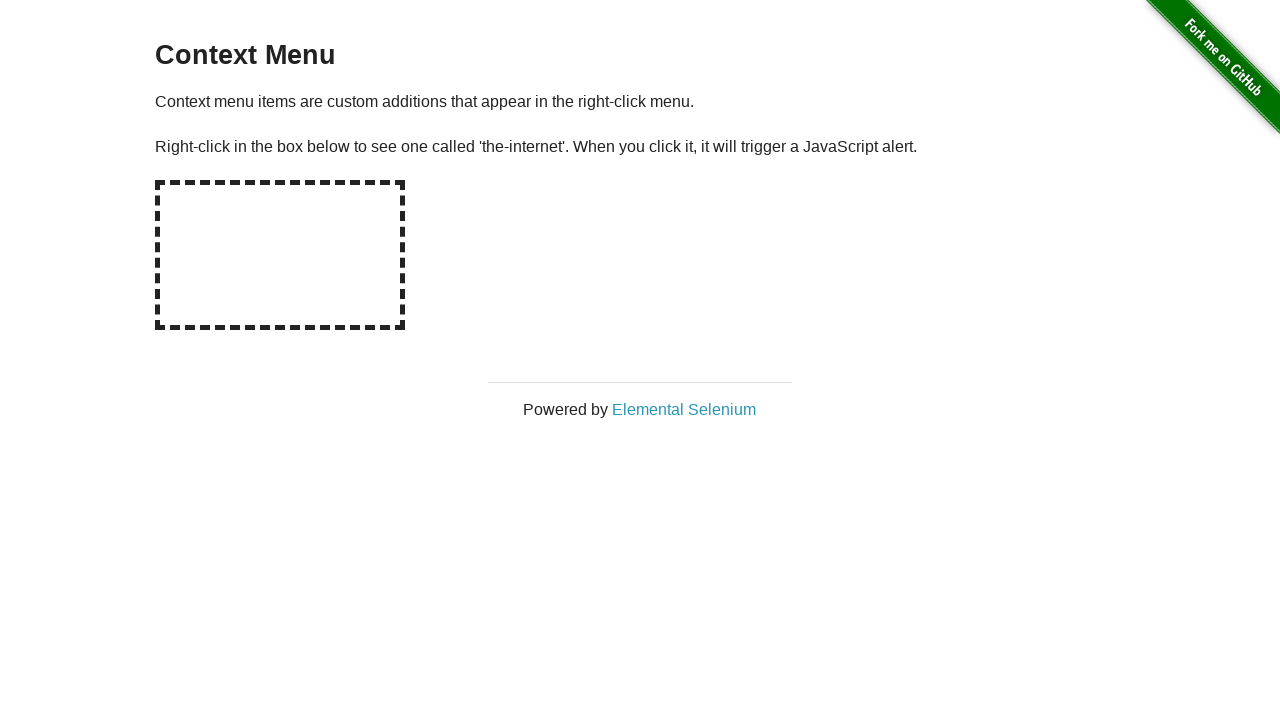

Waited for new page to load completely
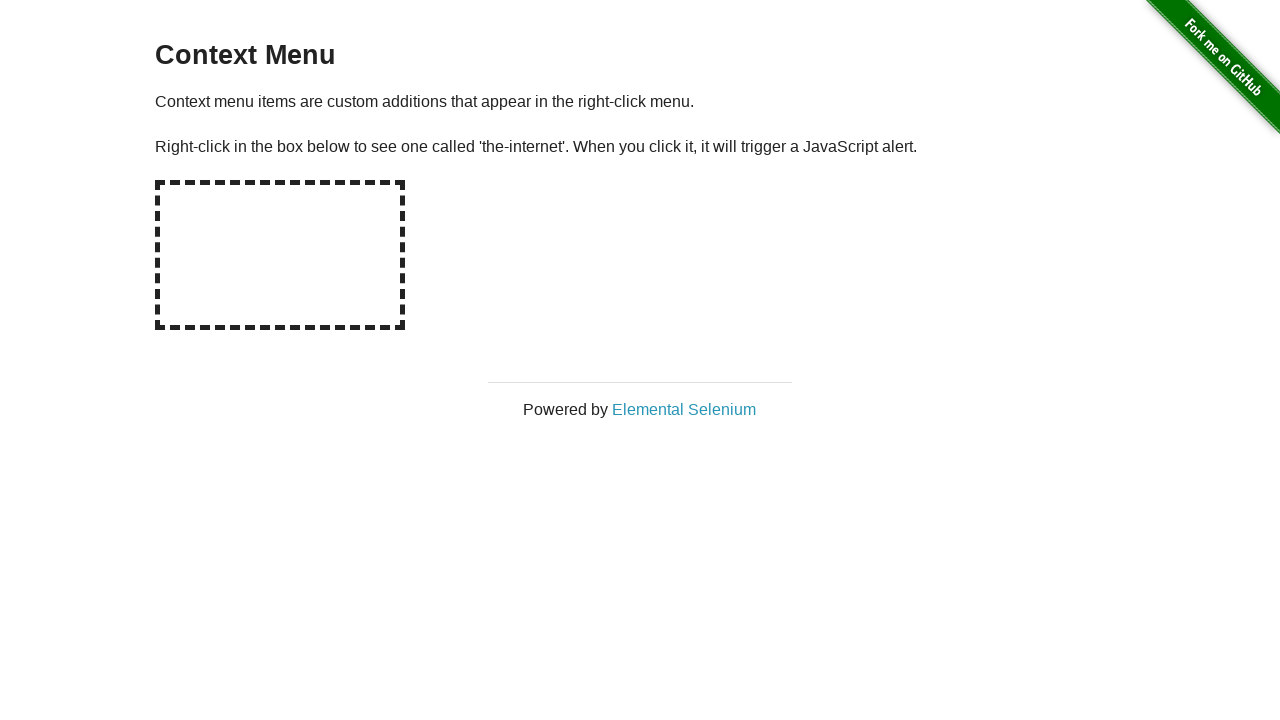

Retrieved h1 heading text from new page
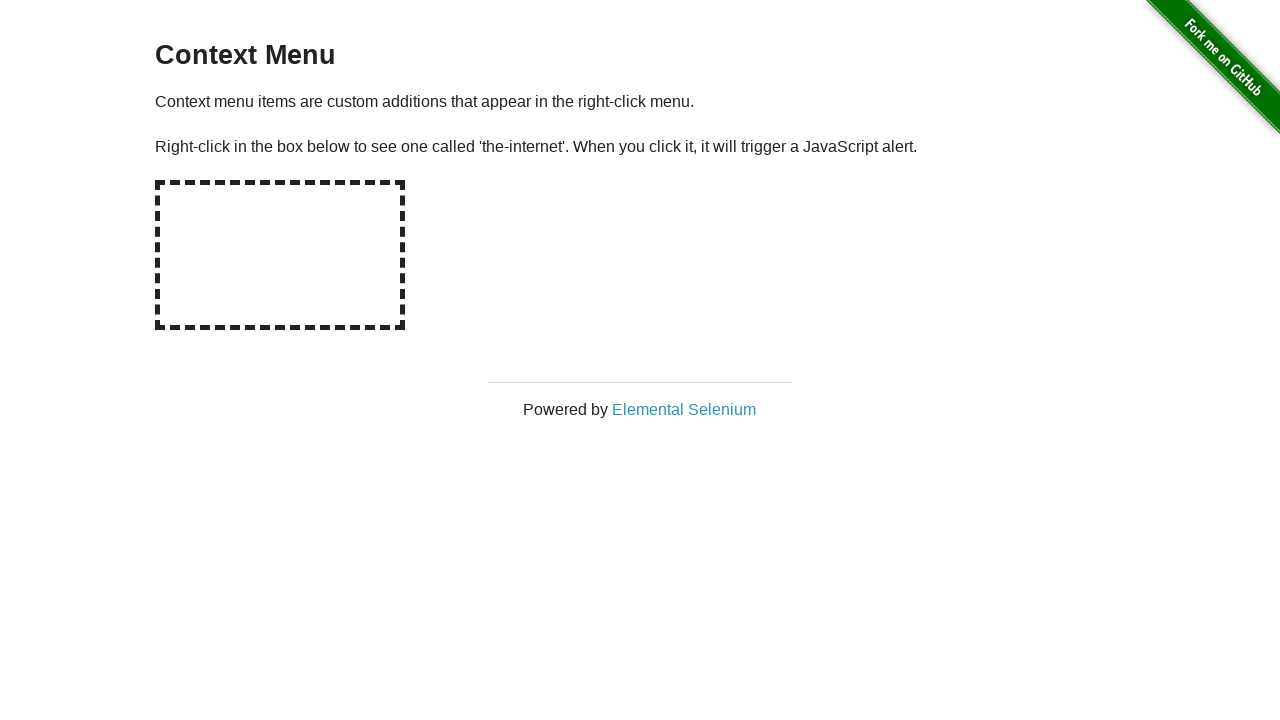

Verified that h1 heading contains 'Elemental Selenium'
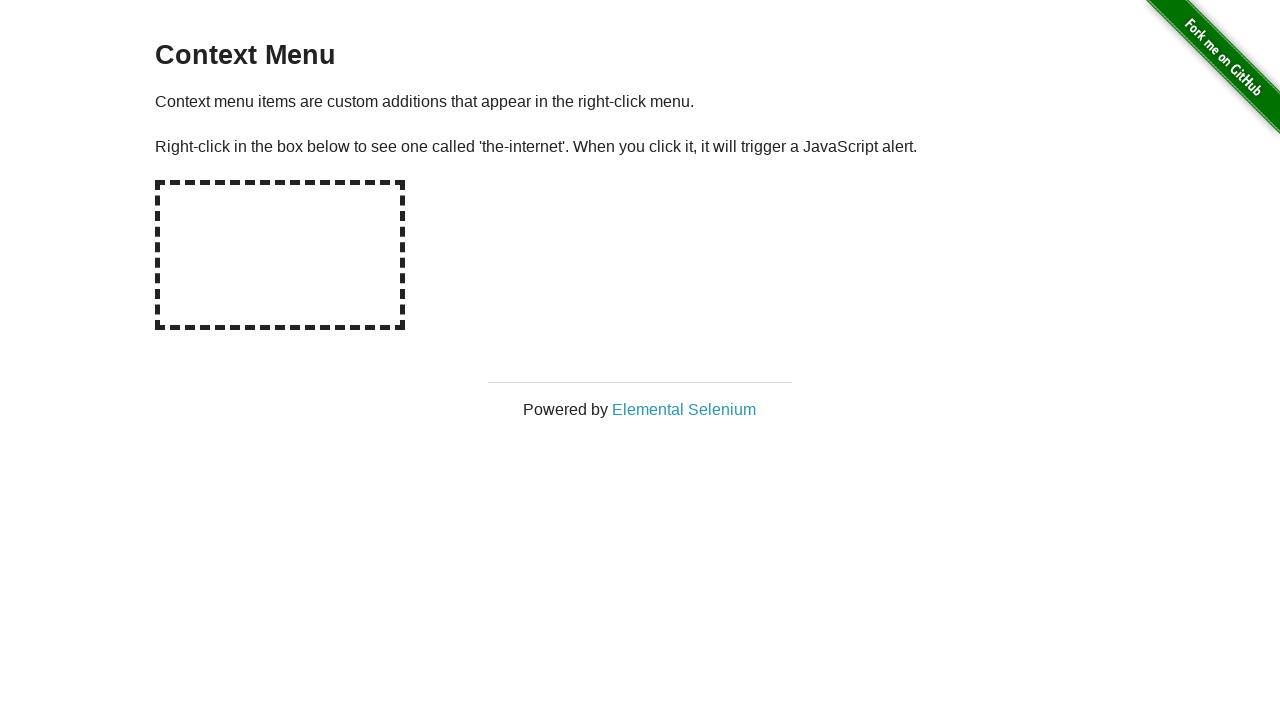

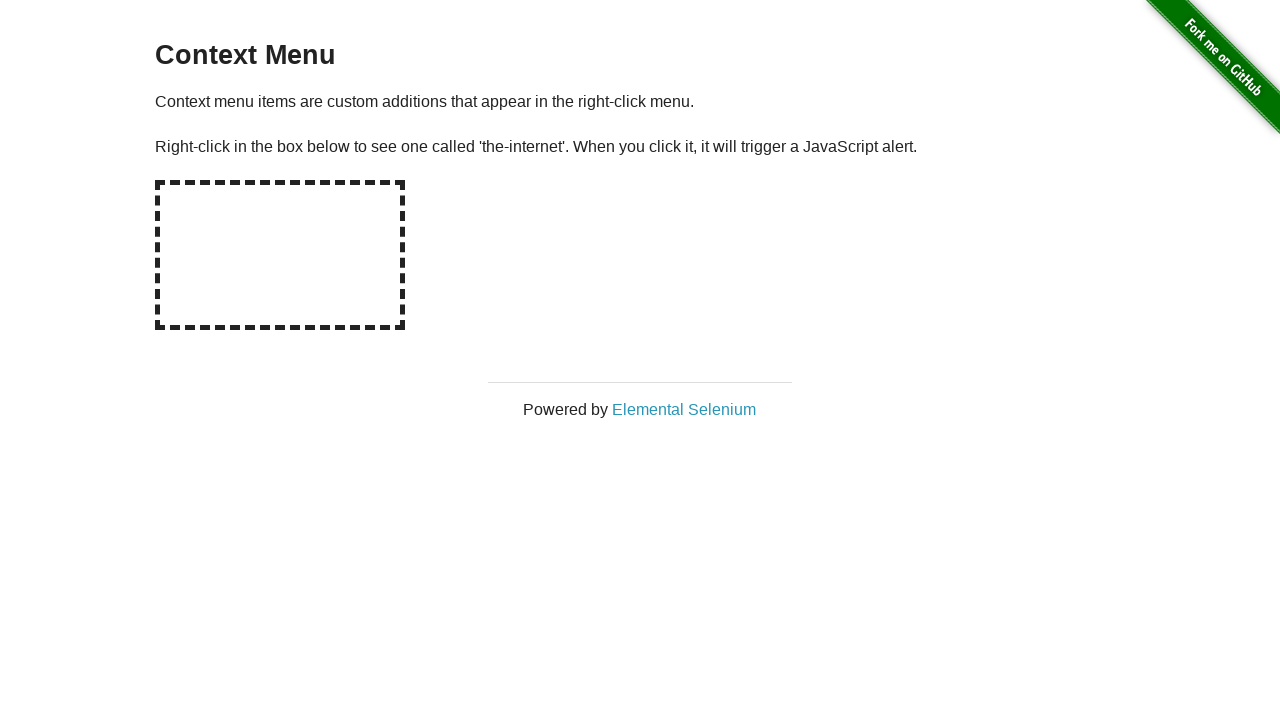